Tests dynamic controls page by clicking Remove button, verifying "It's gone!" message appears, then clicking Add button and verifying "It's back!" message appears using implicit waits.

Starting URL: https://the-internet.herokuapp.com/dynamic_controls

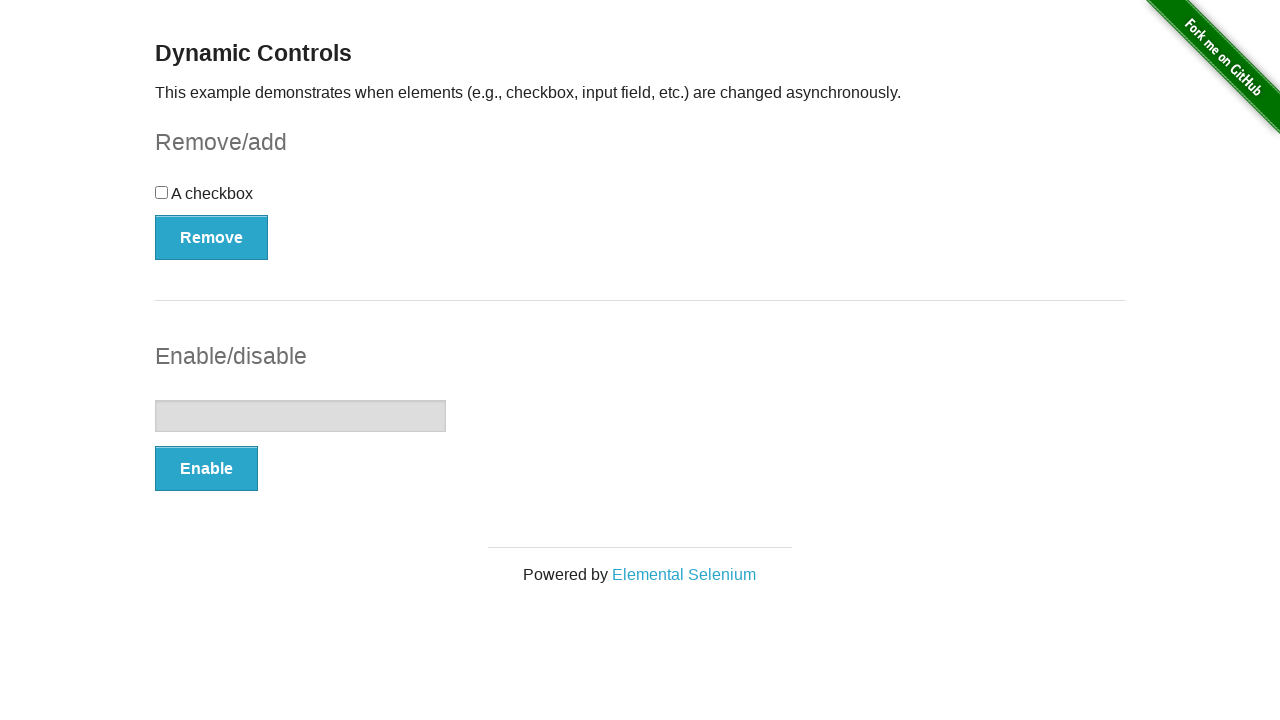

Clicked Remove button at (212, 237) on xpath=//button[text()='Remove']
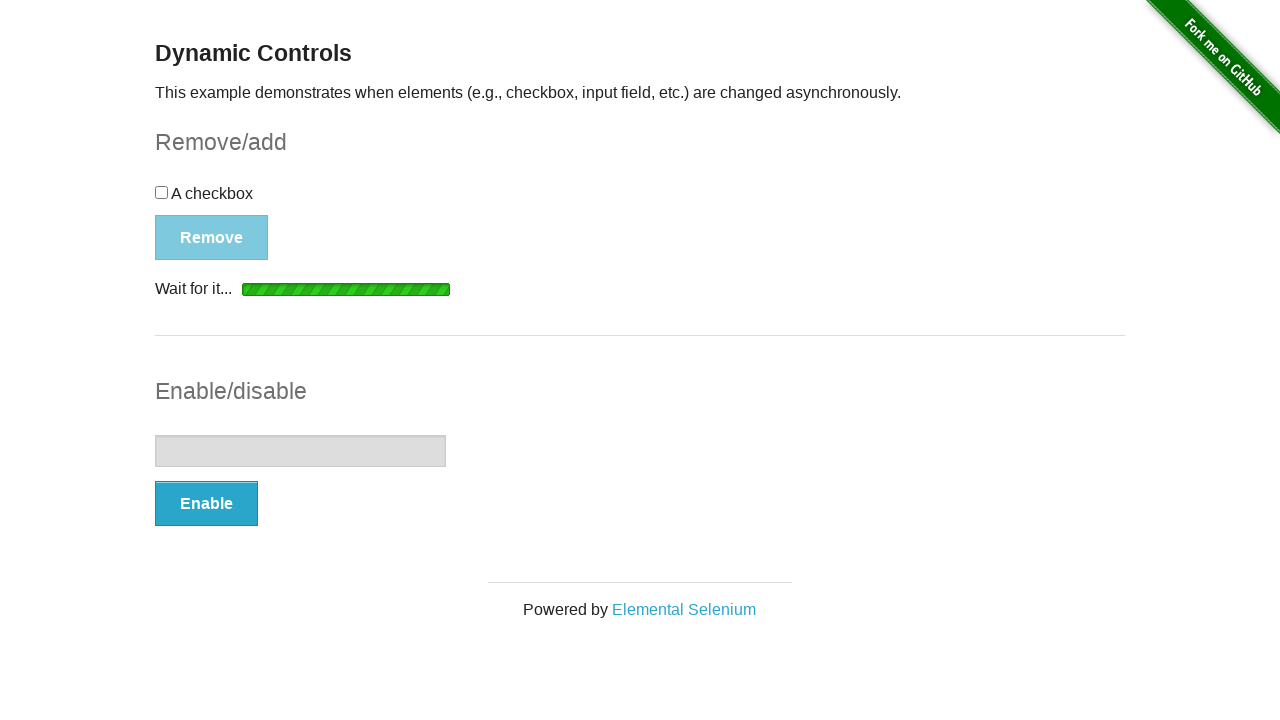

Waited for and located "It's gone!" message
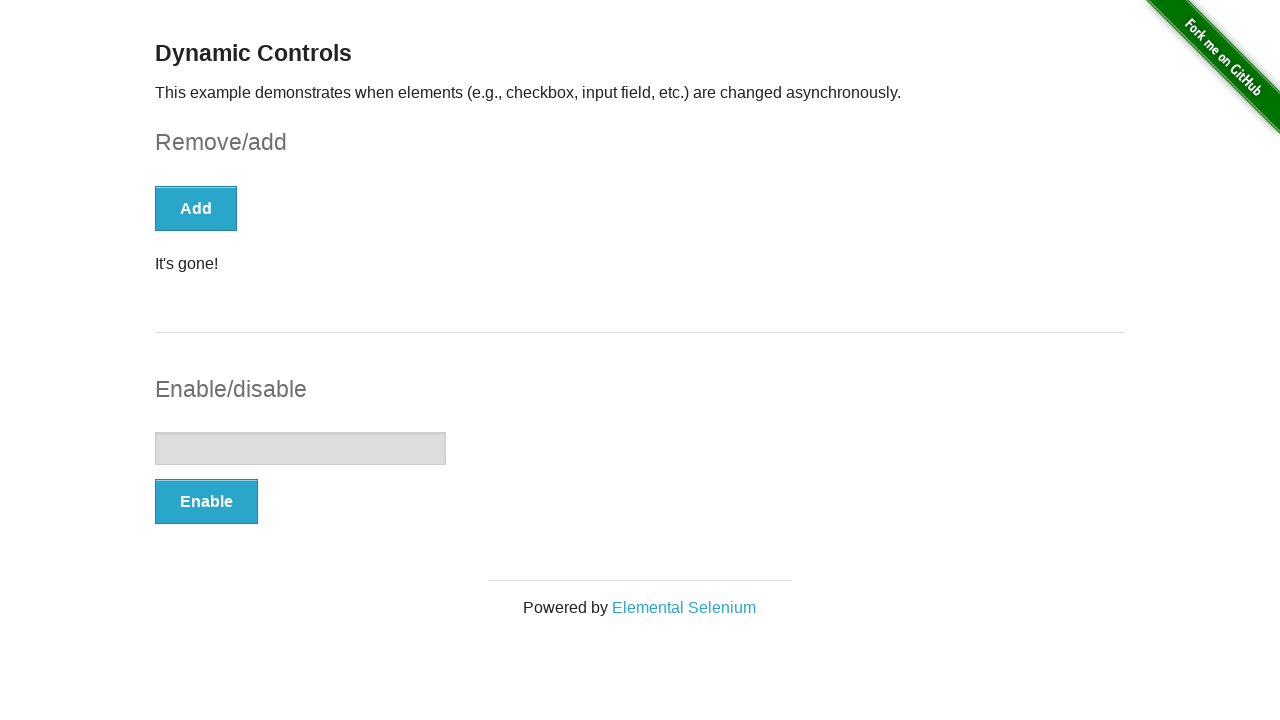

Verified "It's gone!" message is visible
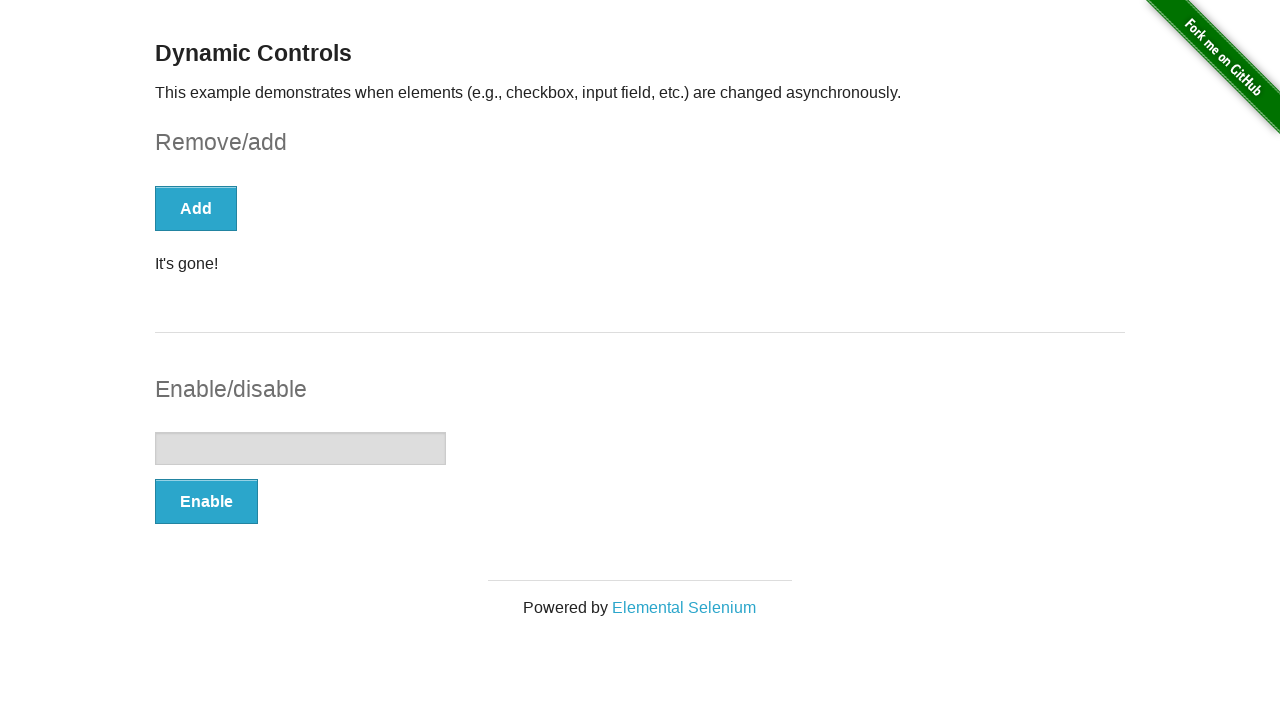

Clicked Add button at (196, 208) on xpath=//*[text()='Add']
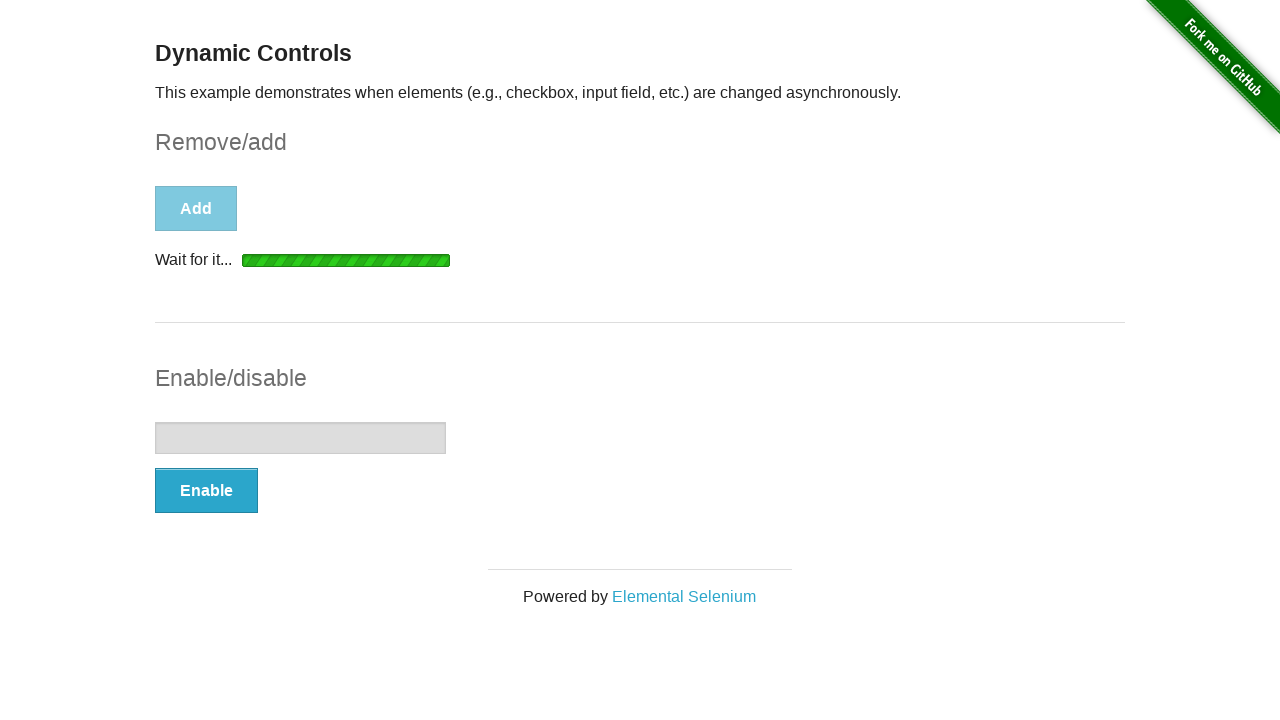

Waited for and located "It's back!" message
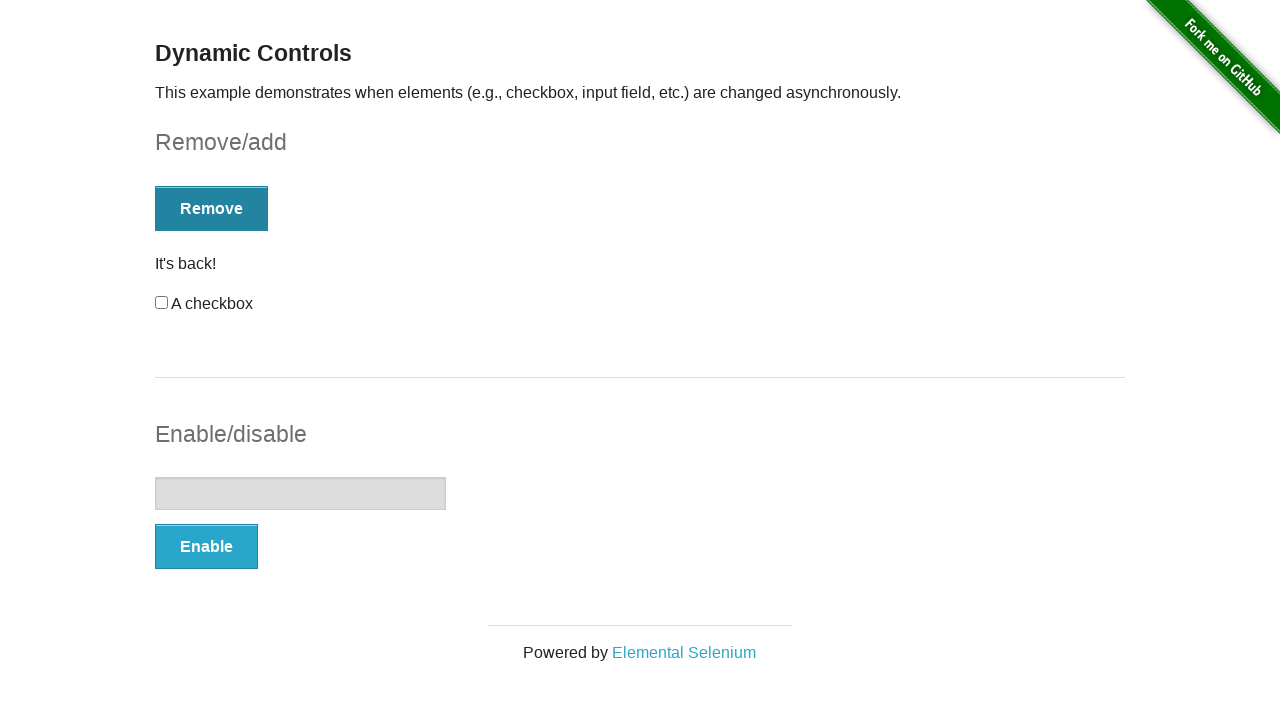

Verified "It's back!" message is visible
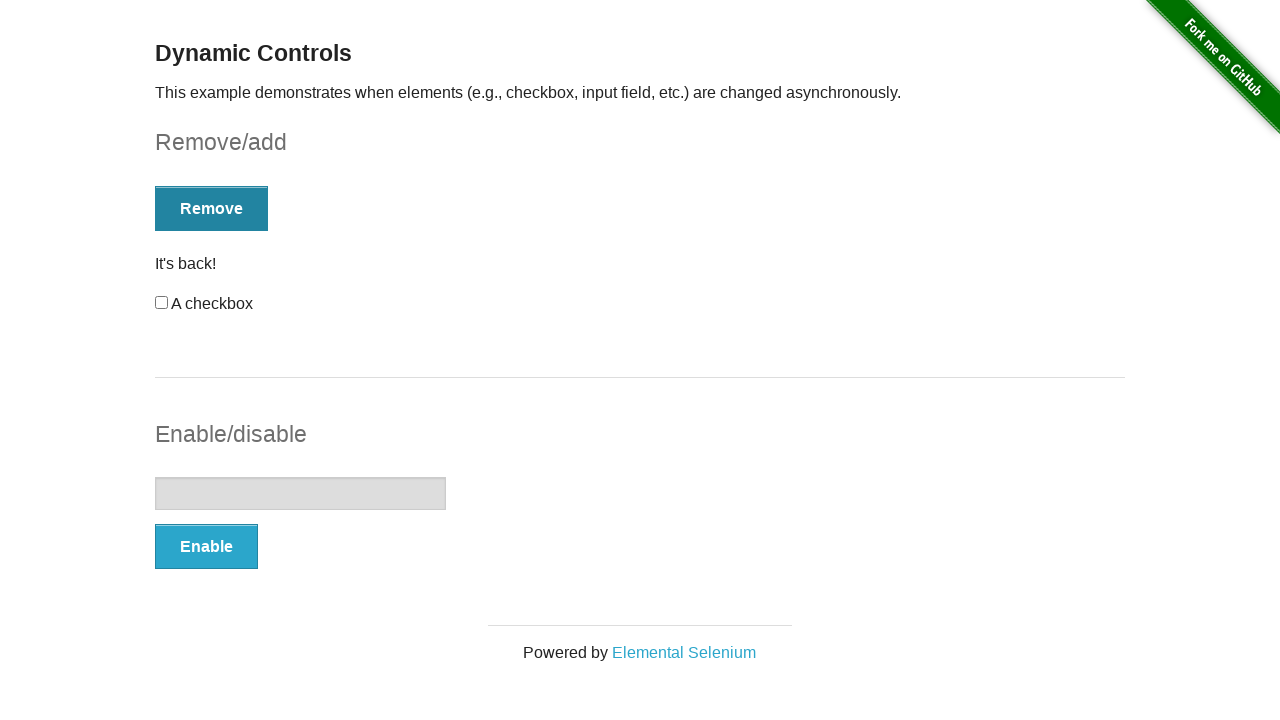

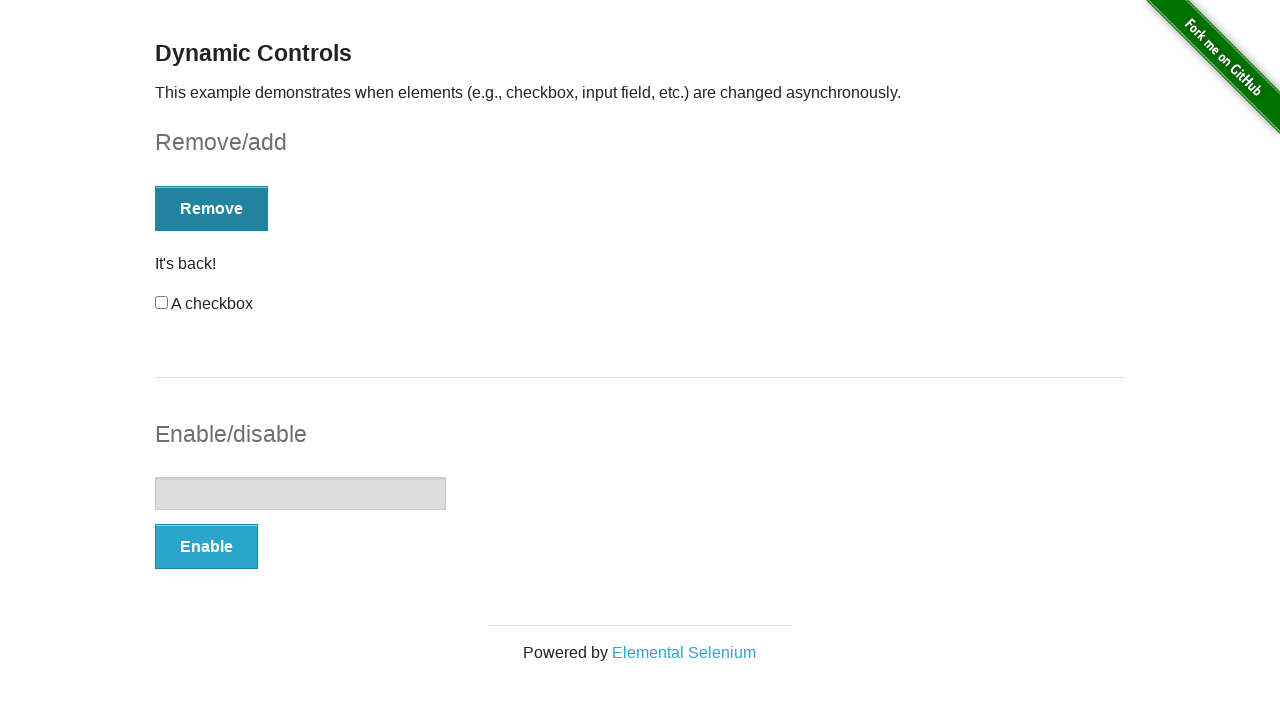